Tests adding multiple todo items and using filter/locator methods to delete a specific todo item

Starting URL: https://demo.playwright.dev/todomvc/#/

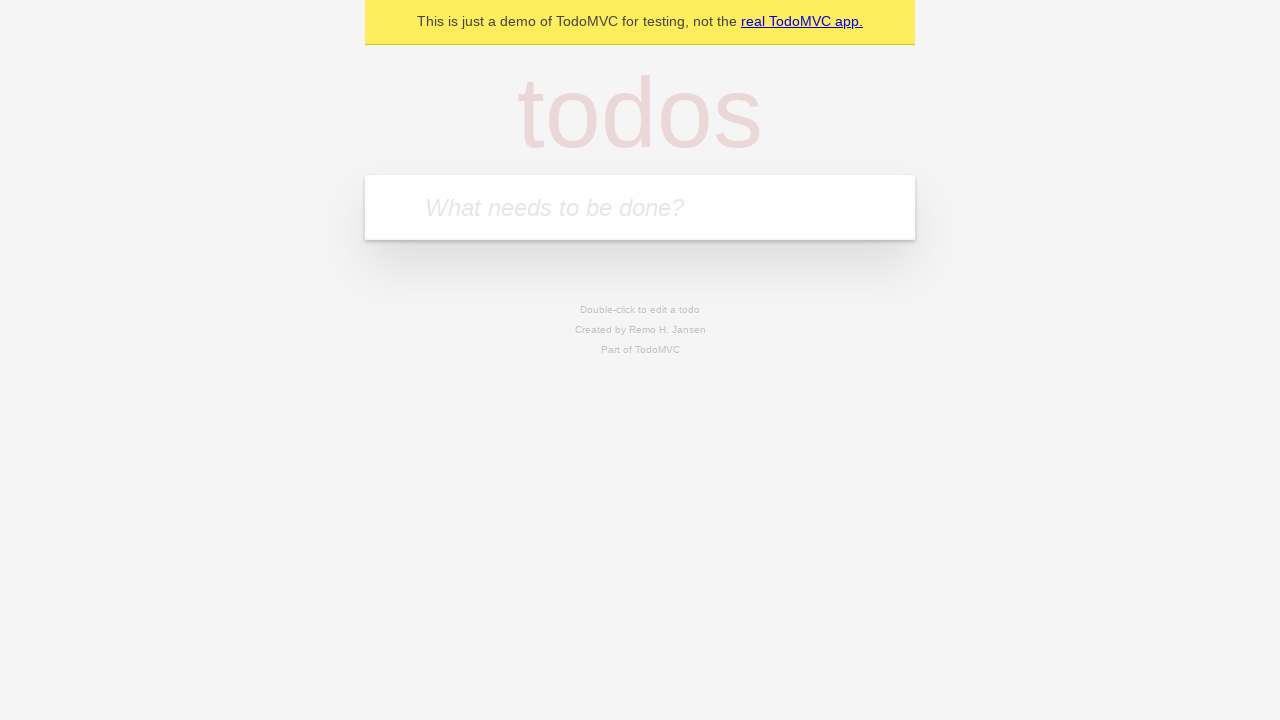

Filled first todo item with 'Todo 1' on internal:attr=[placeholder="What needs to be done?"i]
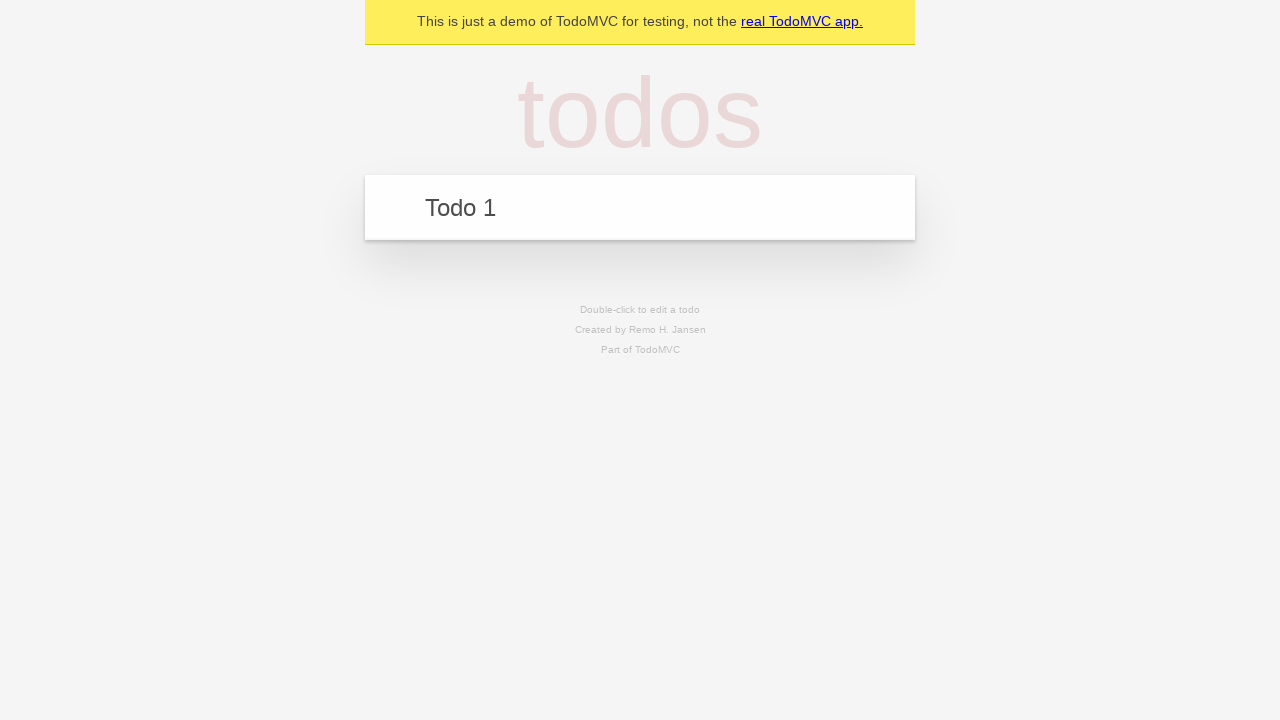

Pressed Enter to add first todo item on internal:attr=[placeholder="What needs to be done?"i]
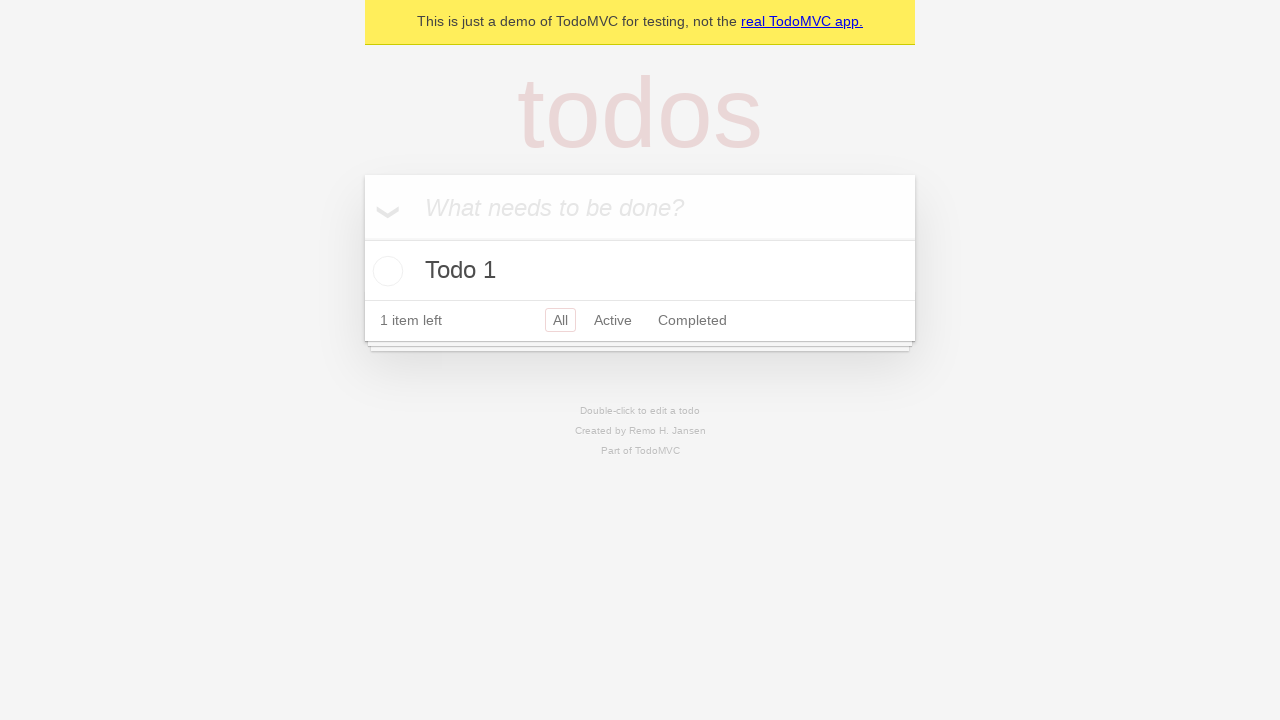

Filled second todo item with 'Todo 2' on internal:attr=[placeholder="What needs to be done?"i]
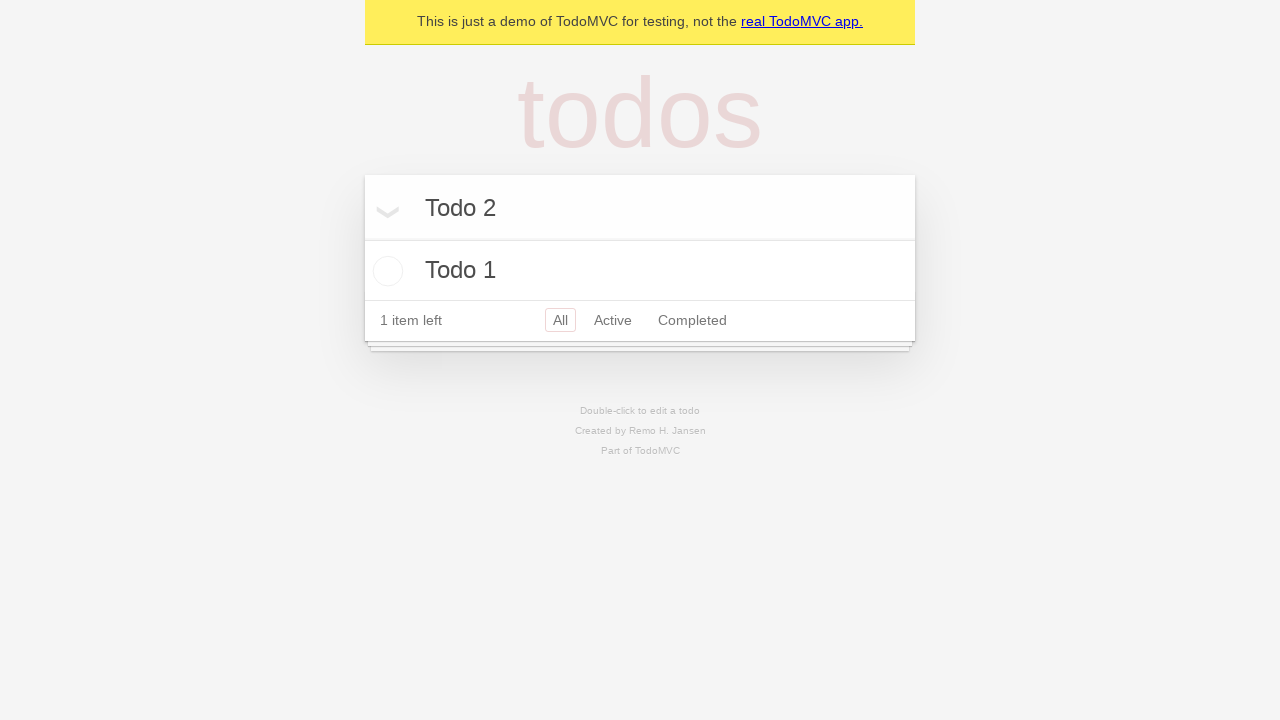

Pressed Enter to add second todo item on internal:attr=[placeholder="What needs to be done?"i]
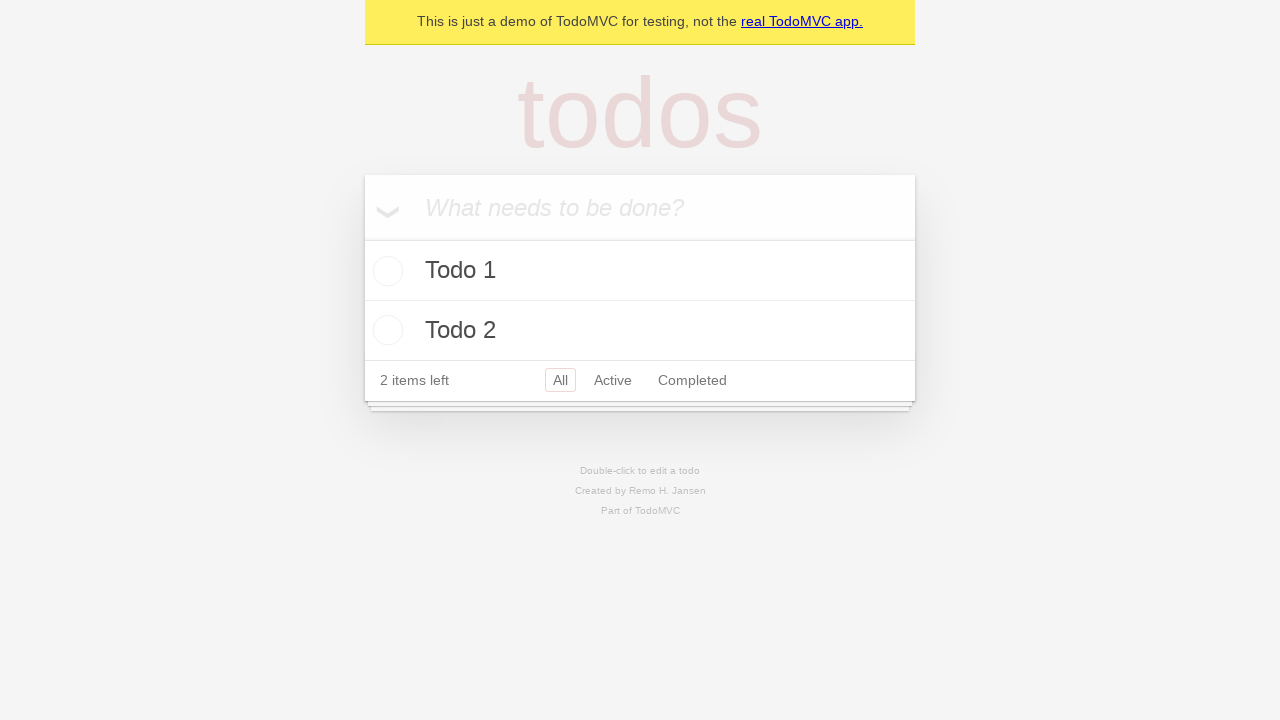

Filled third todo item with 'Todo 3' on internal:attr=[placeholder="What needs to be done?"i]
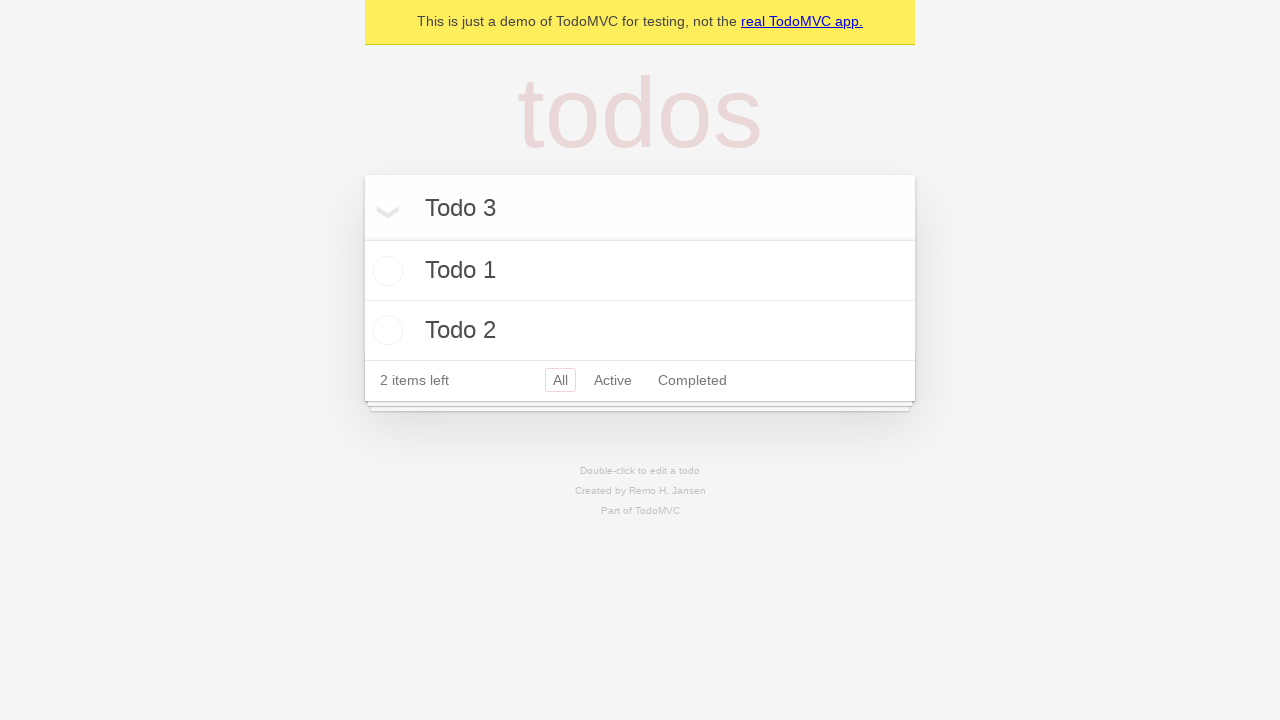

Pressed Enter to add third todo item on internal:attr=[placeholder="What needs to be done?"i]
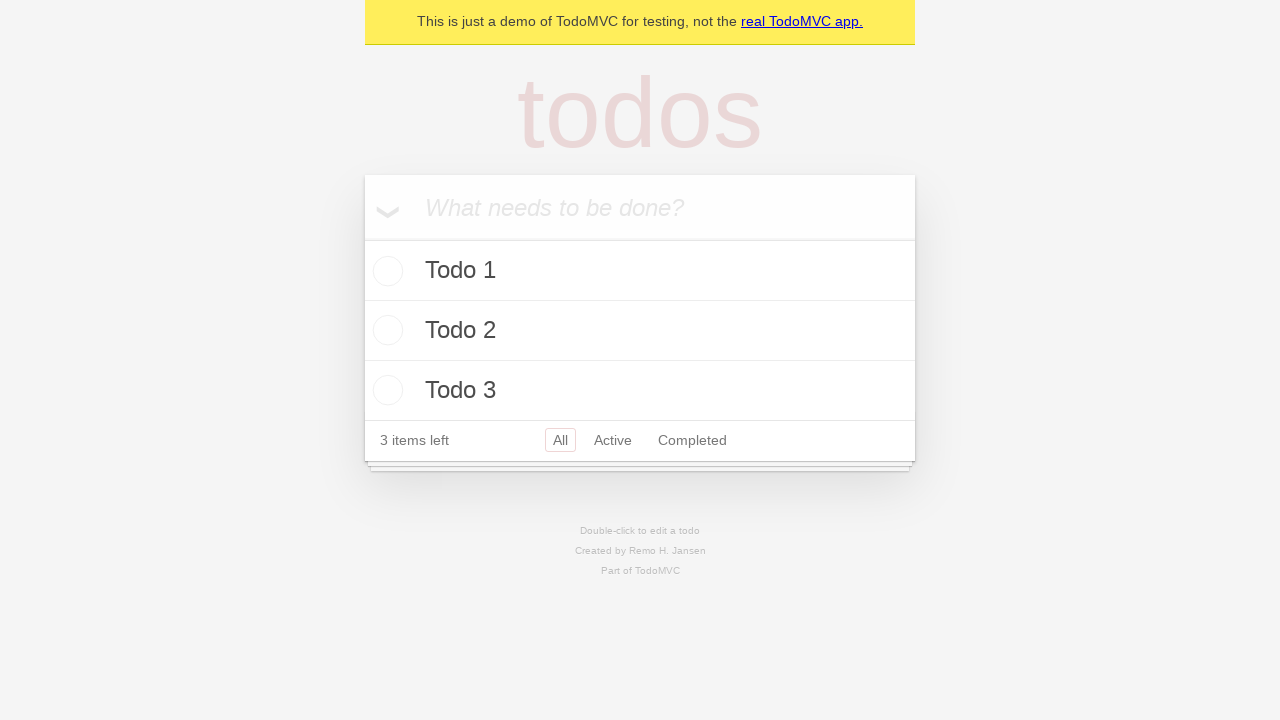

Located todo item containing 'Todo 1' using filter and locator
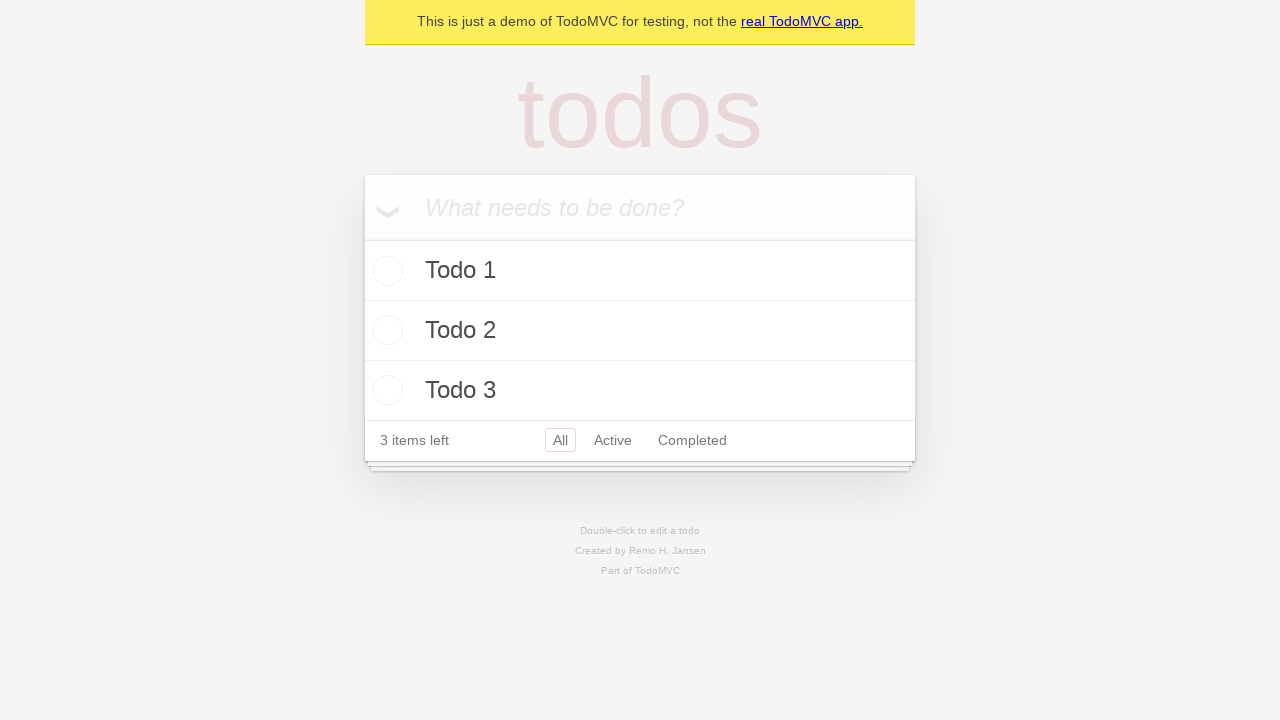

Hovered over 'Todo 1' item to reveal delete button at (640, 271) on internal:testid=[data-testid="todo-item"s] >> internal:has-text="Todo 1"i
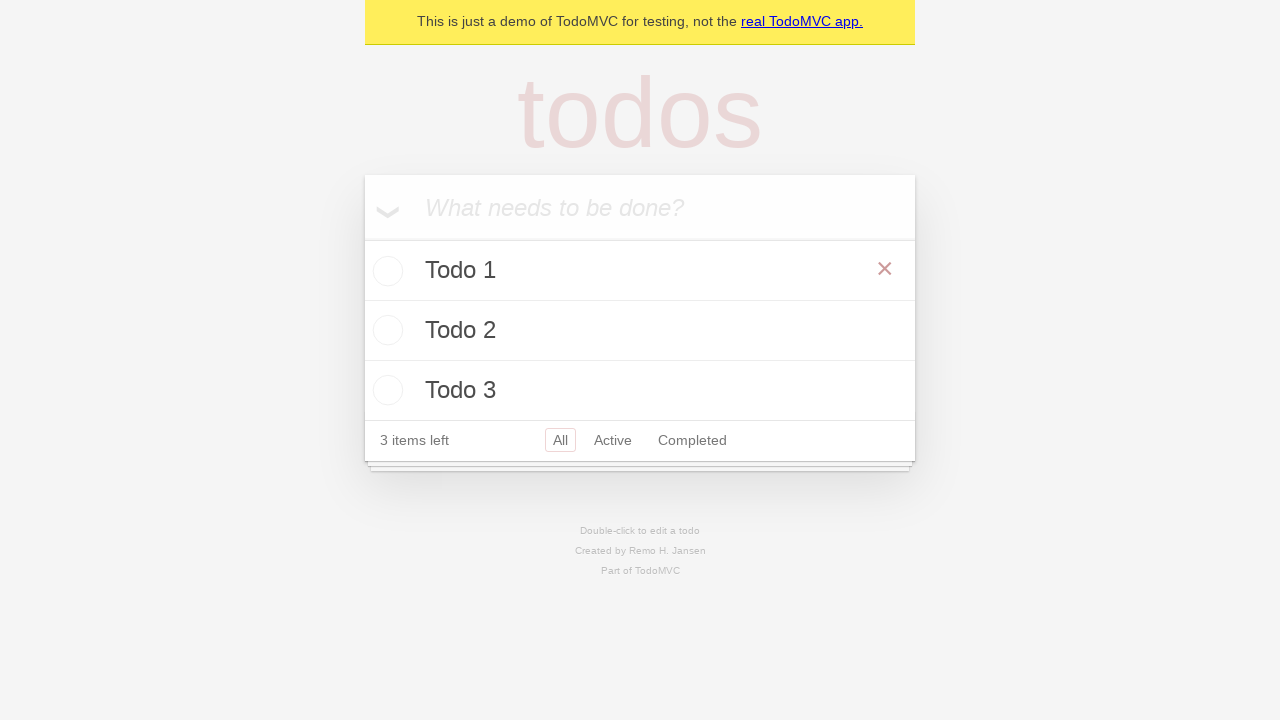

Clicked delete button to remove 'Todo 1' item at (885, 269) on internal:testid=[data-testid="todo-item"s] >> internal:has-text="Todo 1"i >> int
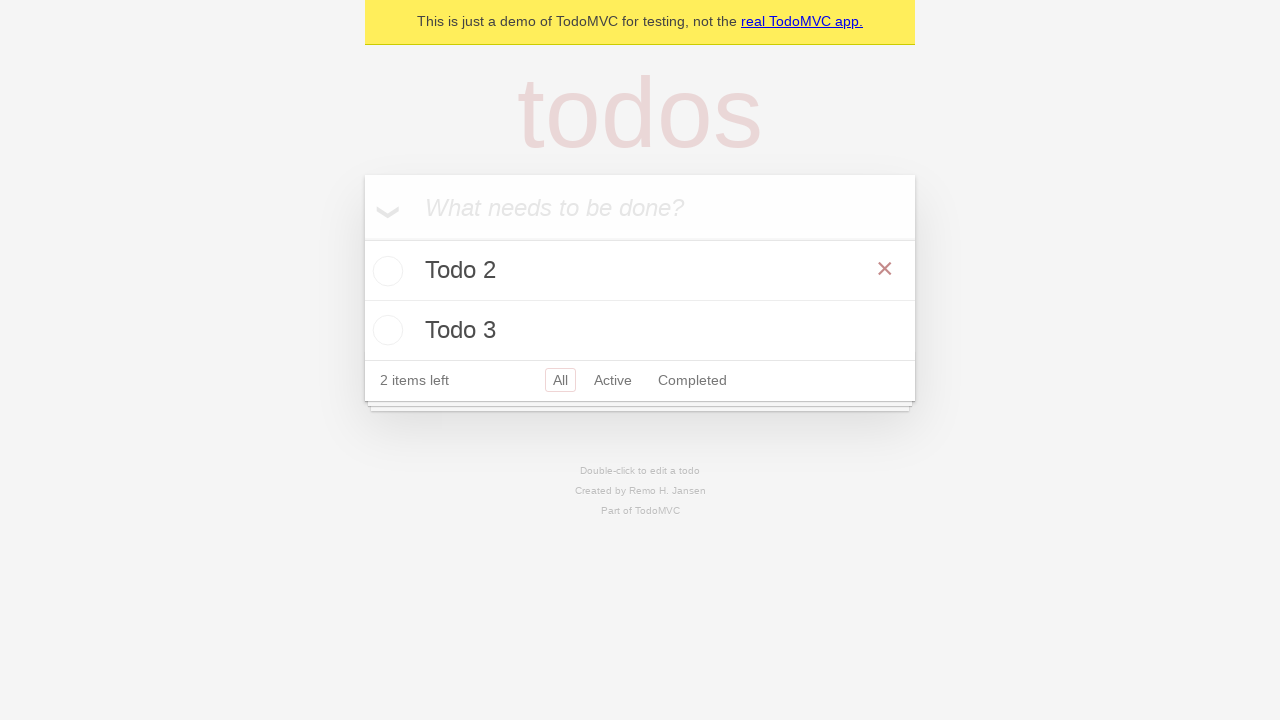

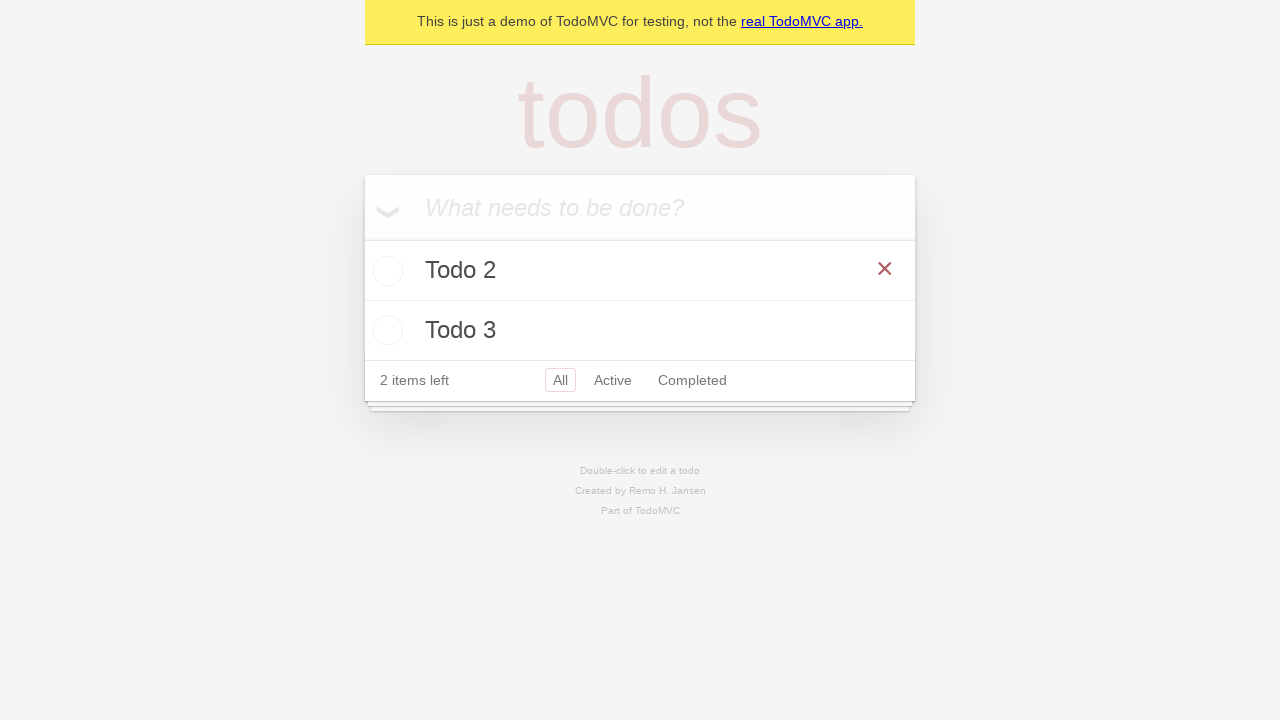